Tests the recommended modern approach for accessing Shadow DOM elements using getShadowRoot method

Starting URL: http://watir.com/examples/shadow_dom.html

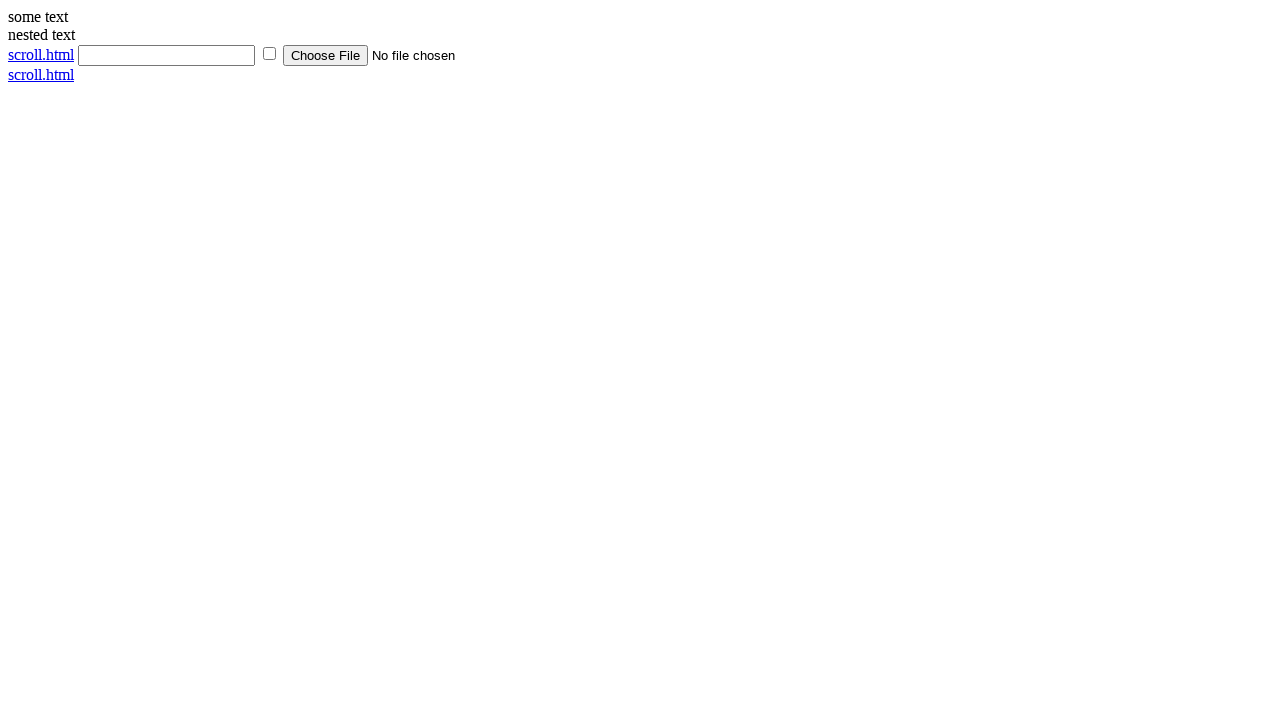

Navigated to Shadow DOM example page
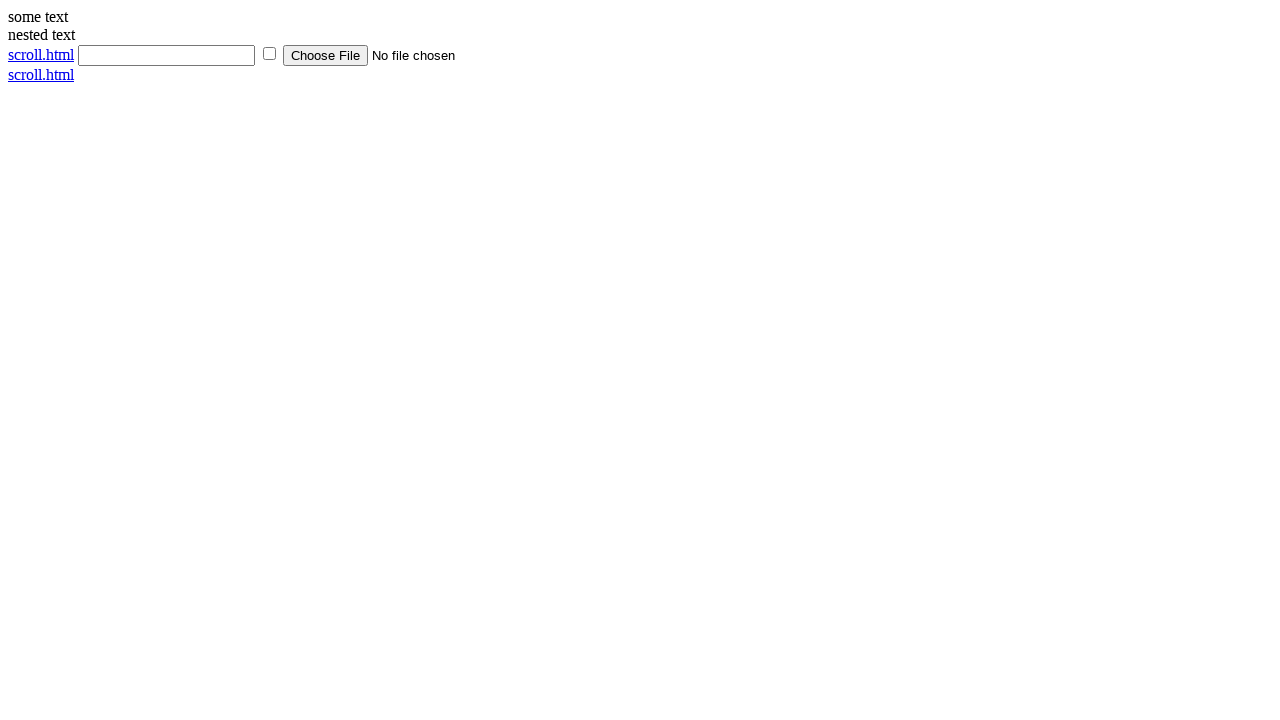

Located shadow host element with ID 'shadow_host'
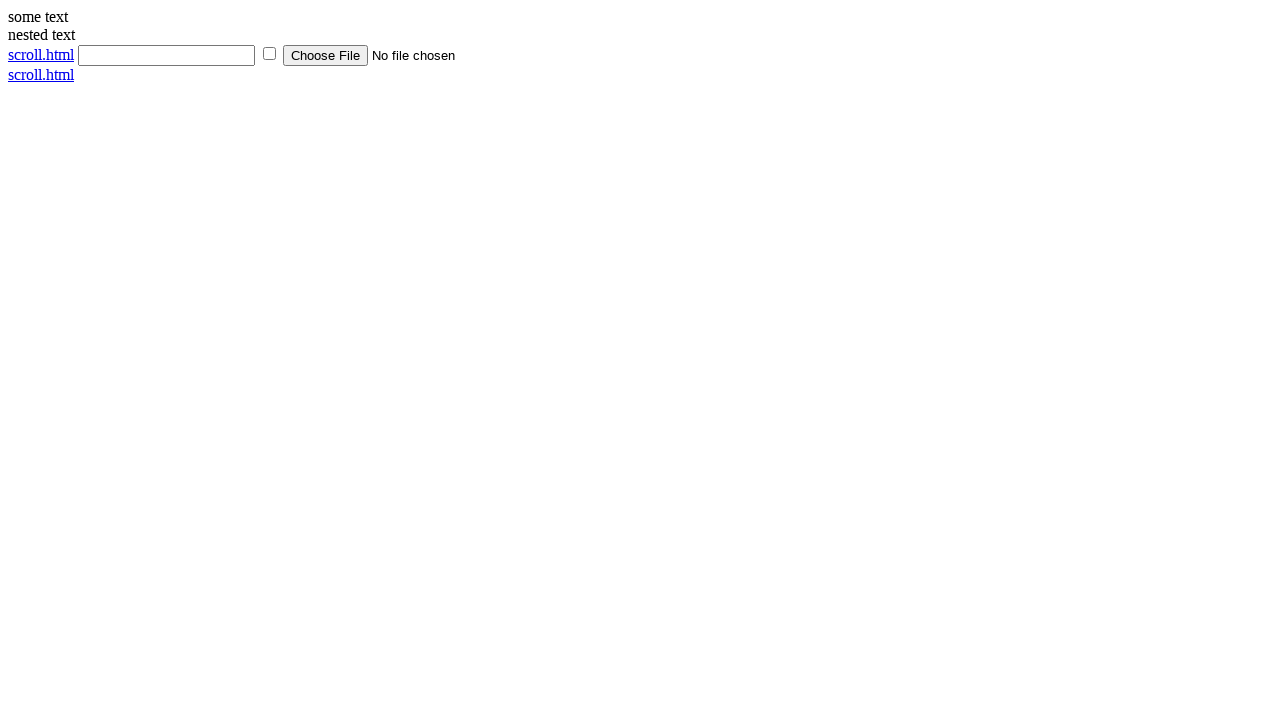

Located shadow content element within shadow DOM
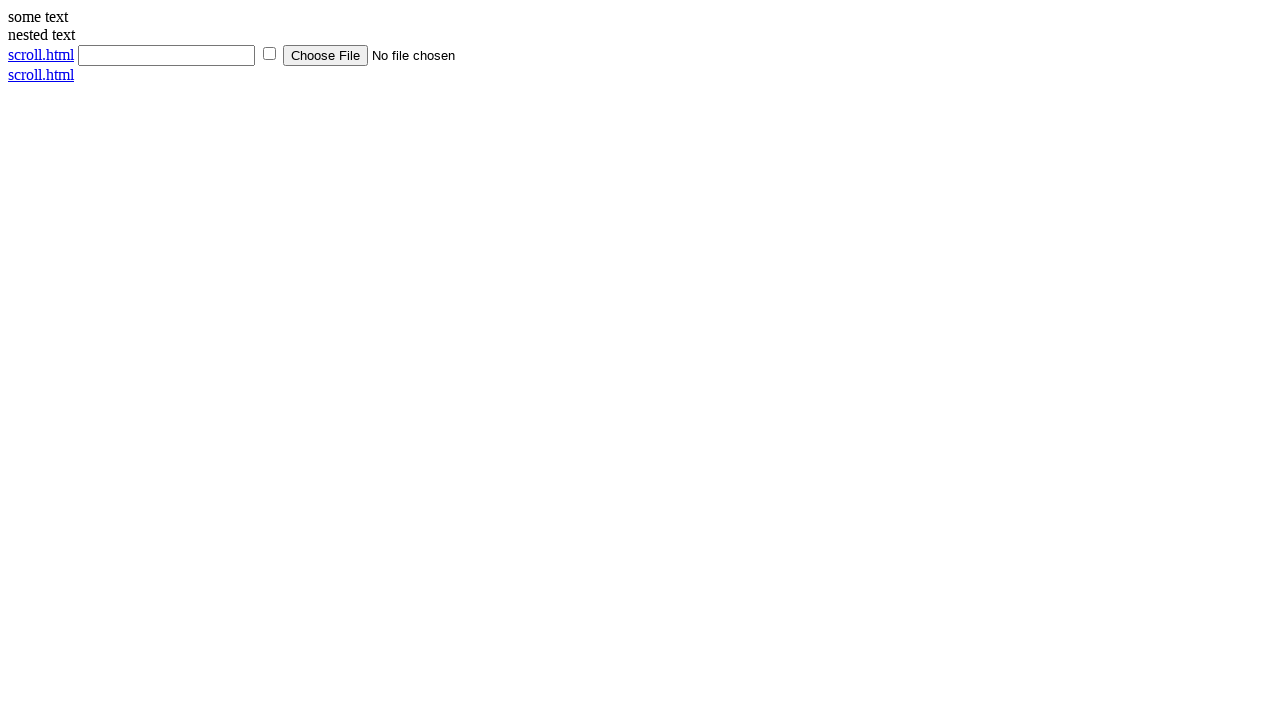

Verified shadow content text equals 'some text'
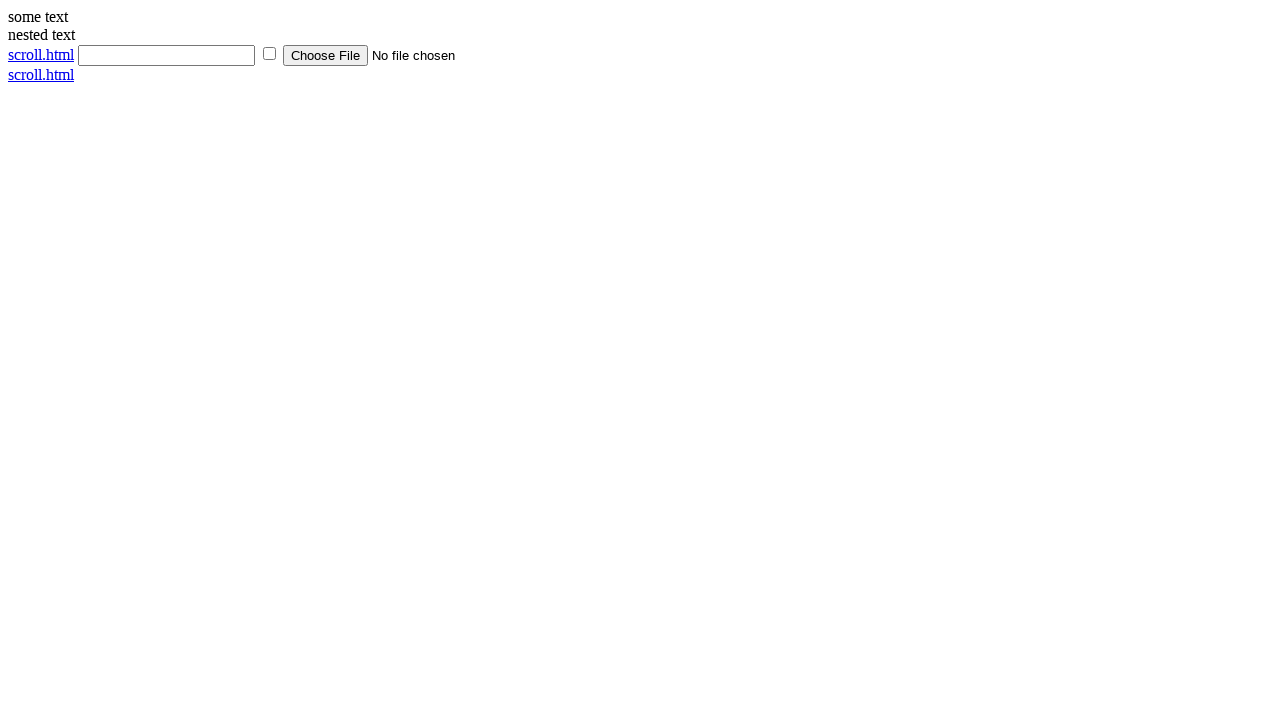

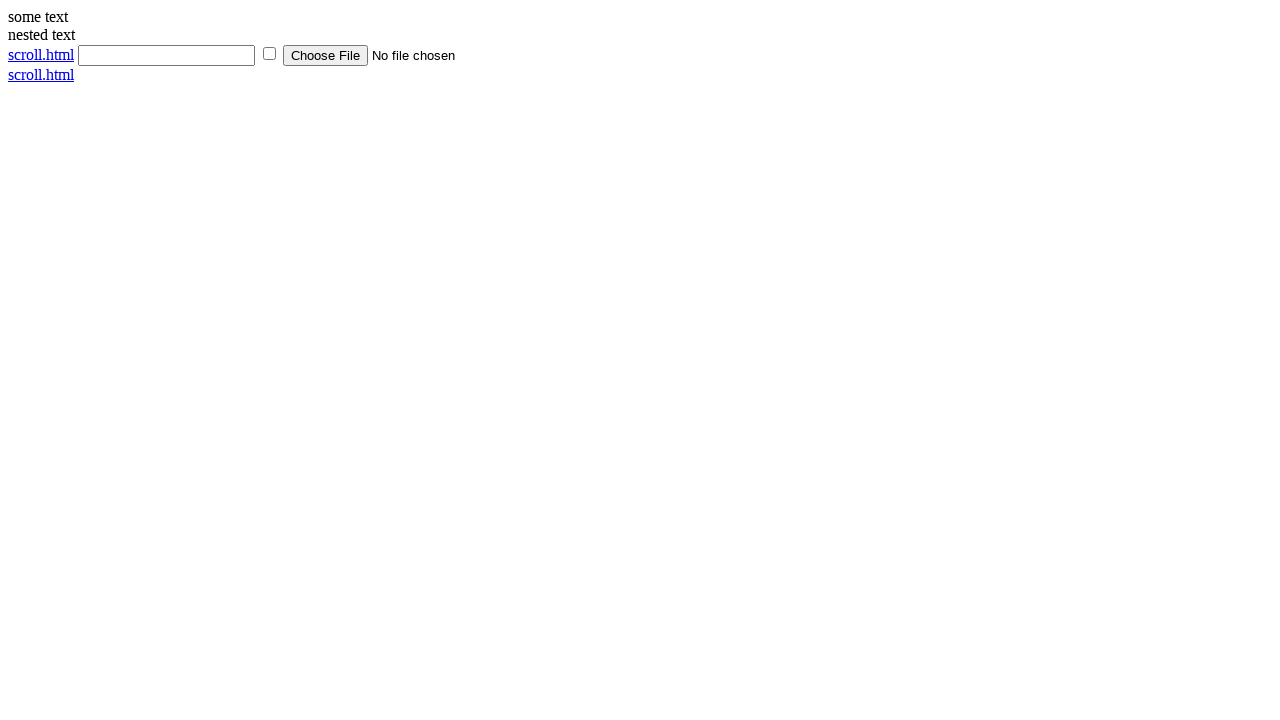